Tests contact form validation by submitting an invalid email address (missing @) and verifying that the browser's validation message is triggered

Starting URL: https://catarinalf.github.io/#contact

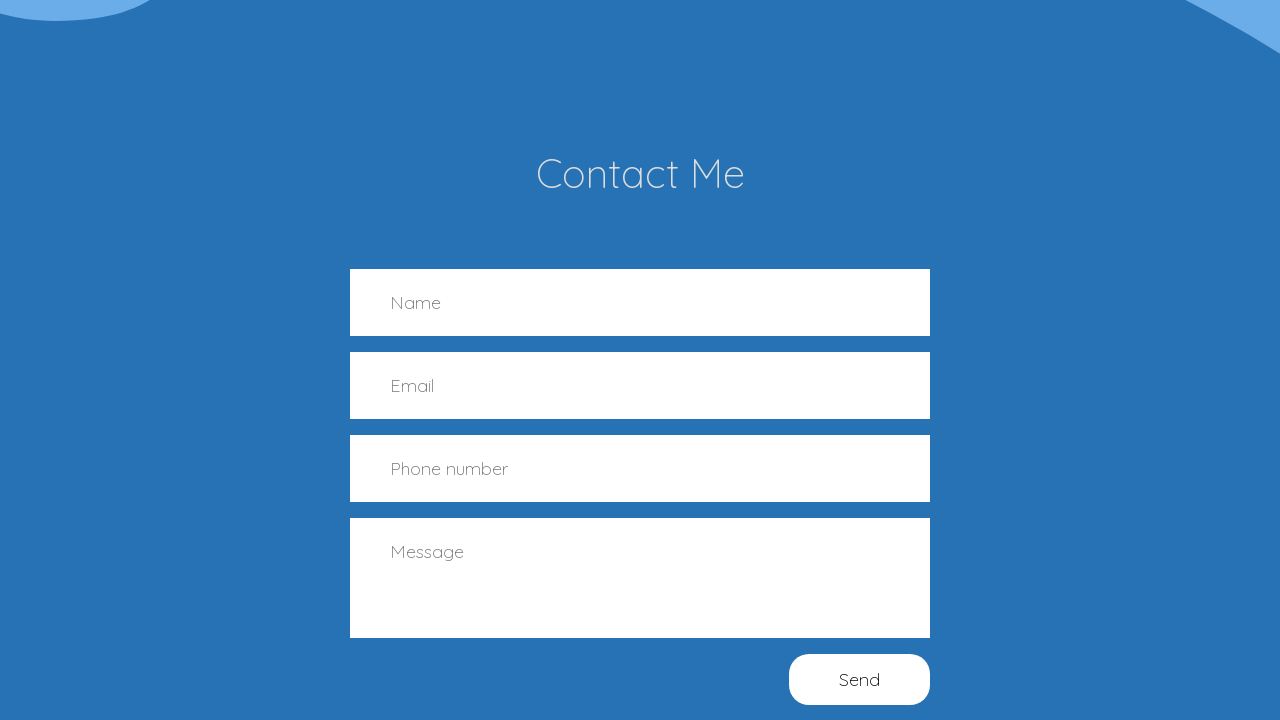

Navigated to contact form page
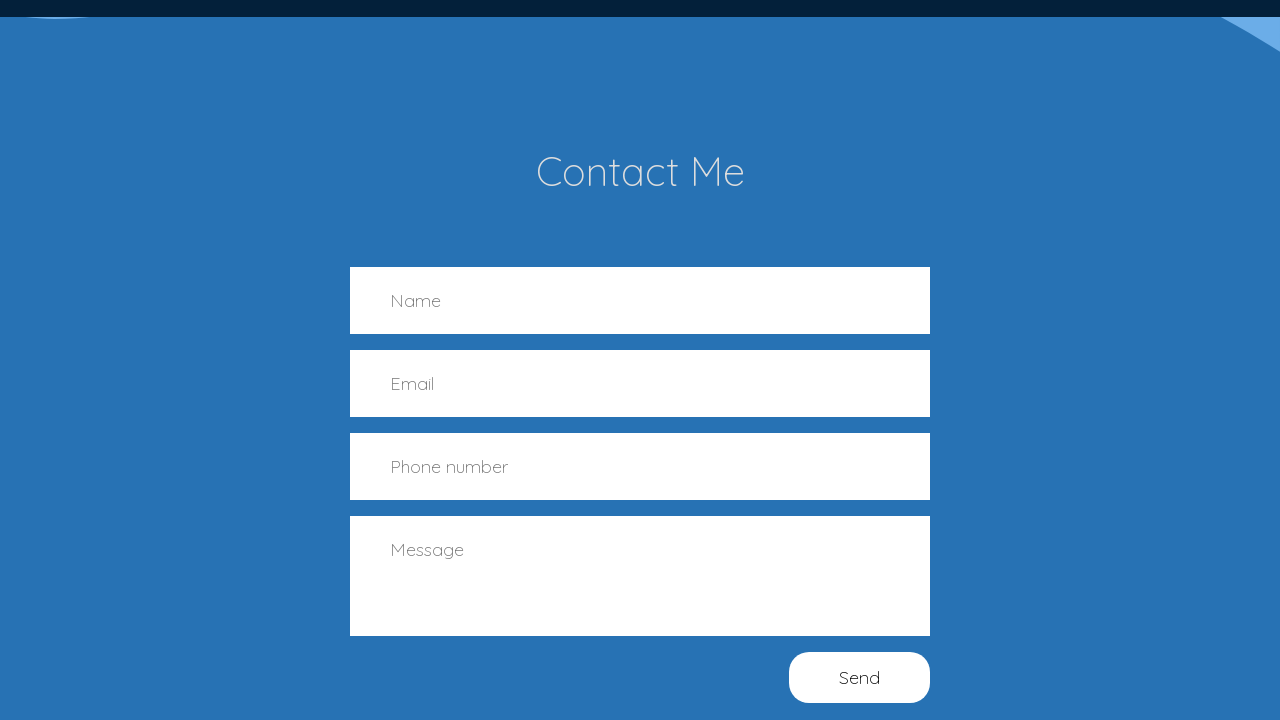

Filled name field with 'Test name' on input[name='name']
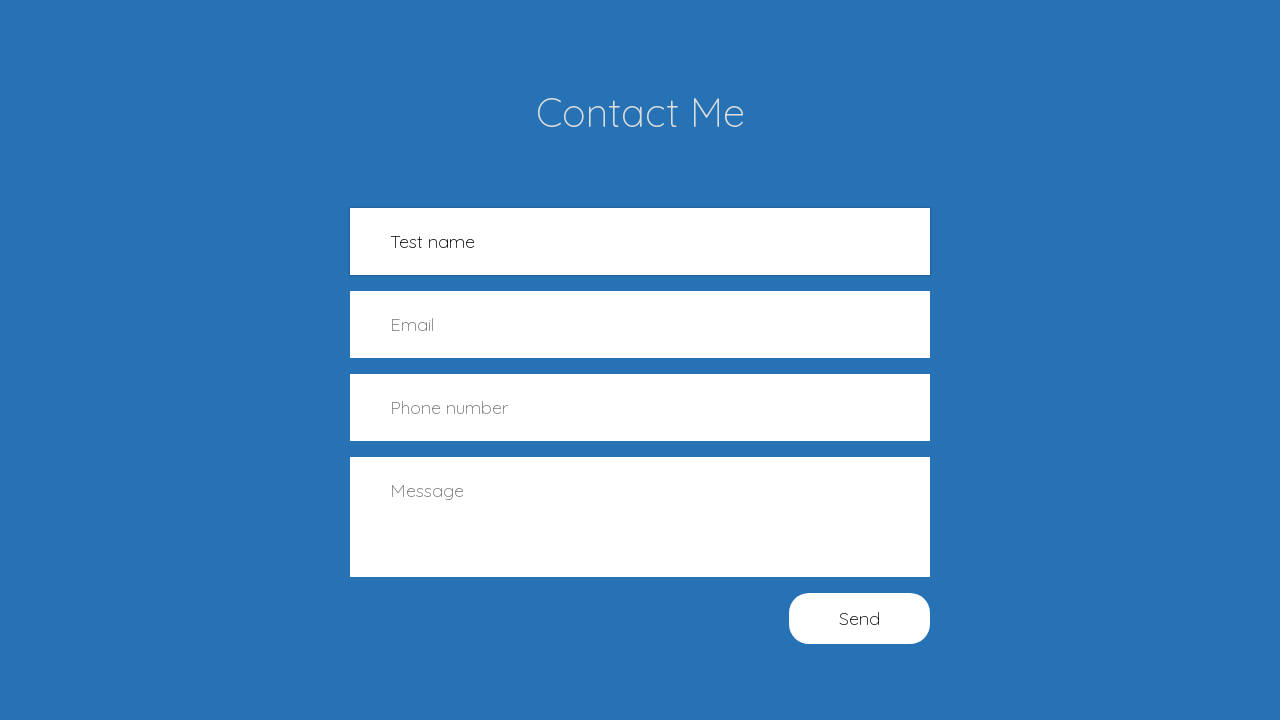

Filled email field with invalid email 'test.com' (missing @) on input[name='email']
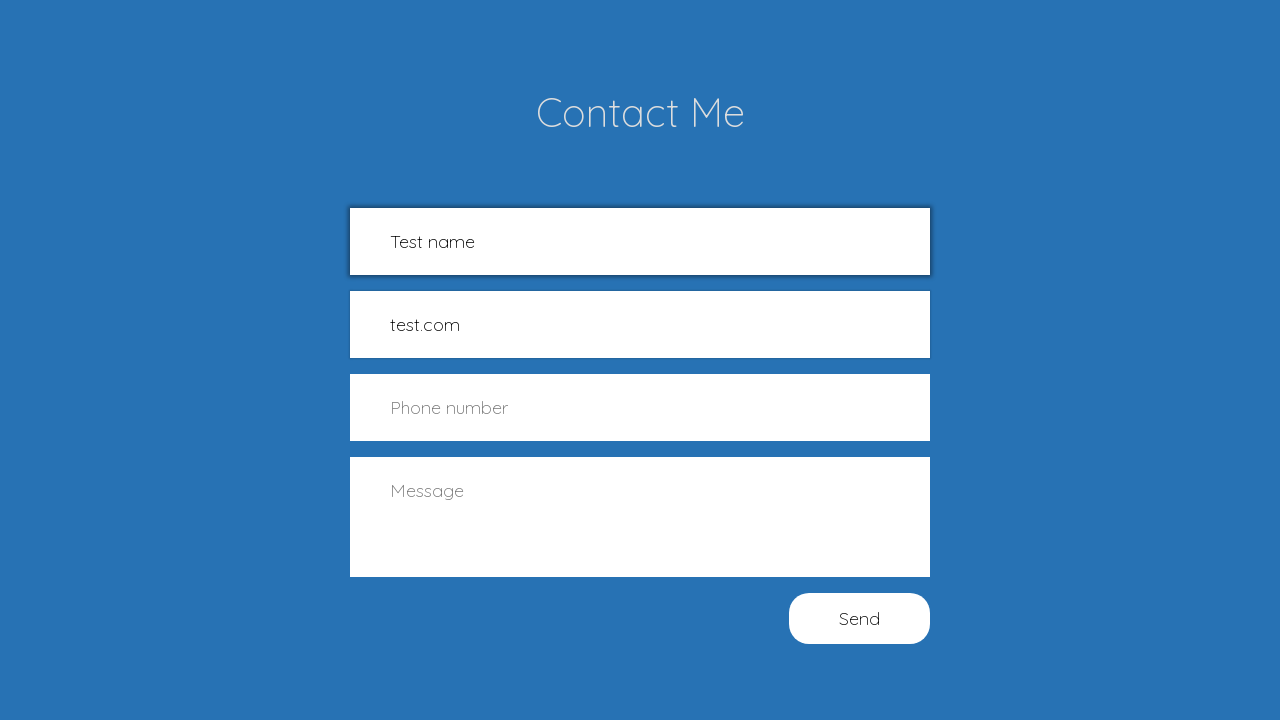

Filled phone number field with '123456789' on input[name='number']
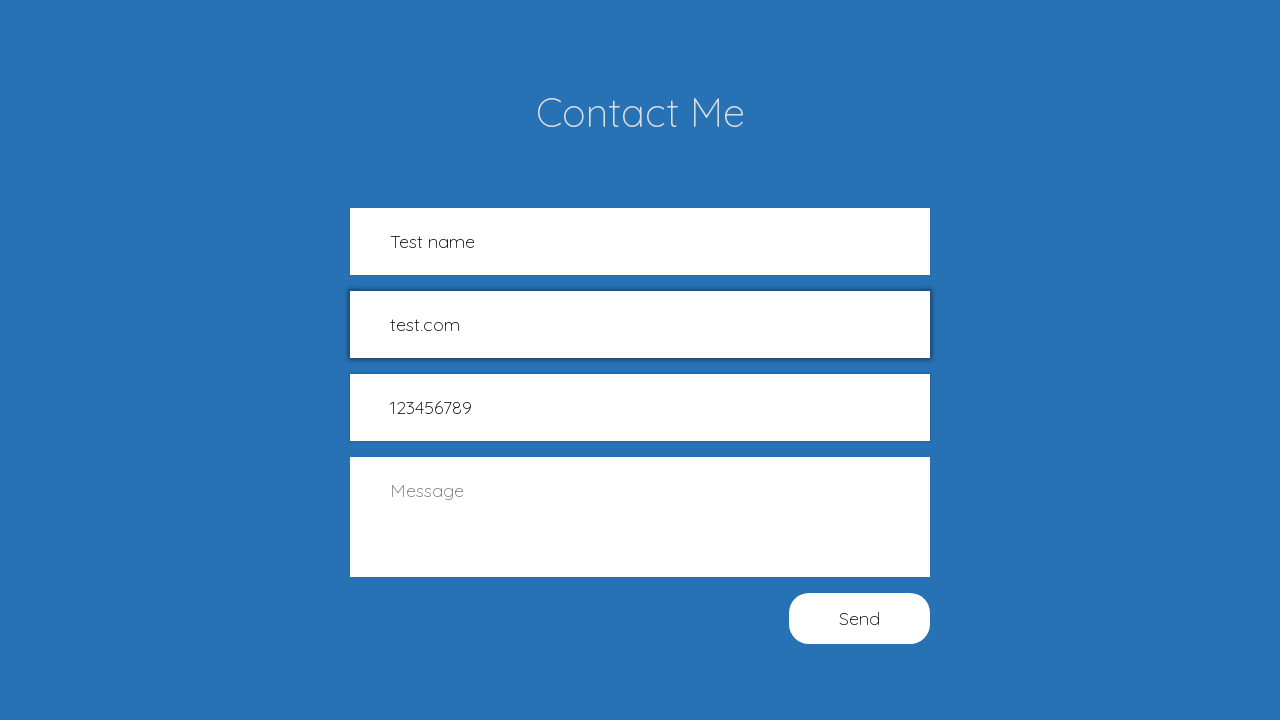

Filled message field with test message on textarea[name='message']
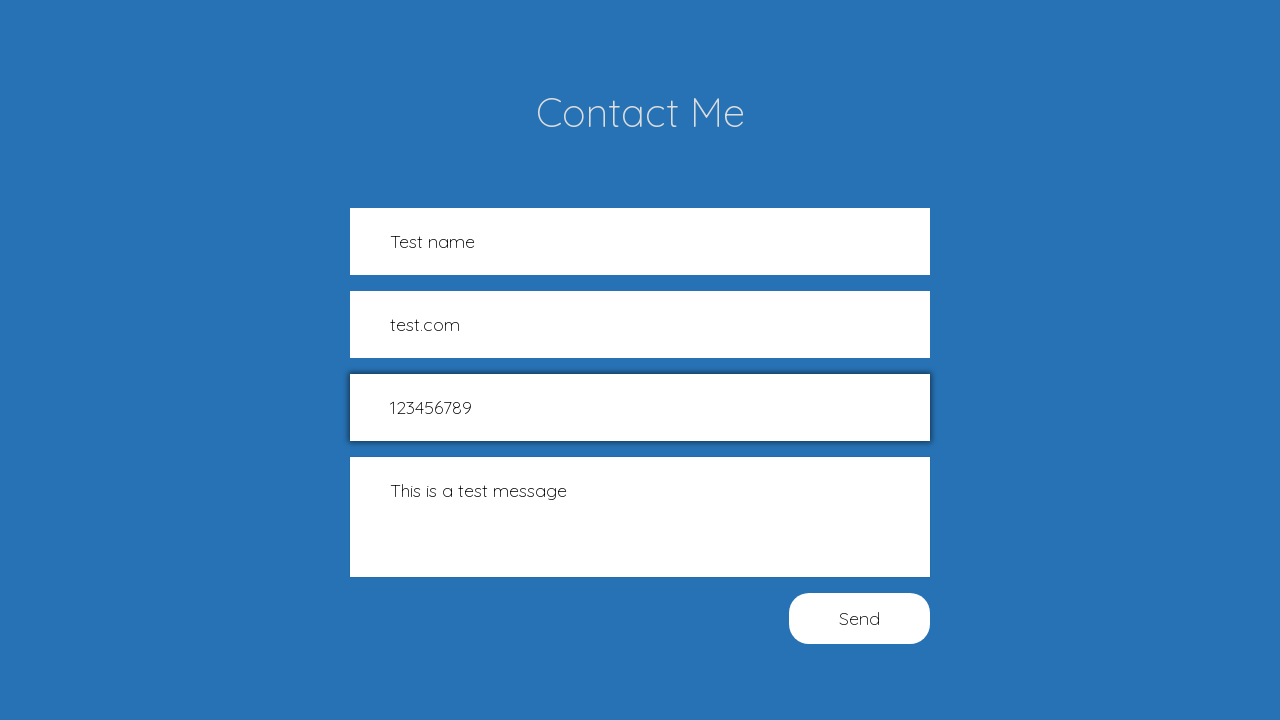

Clicked form submit button at (860, 618) on #formButton
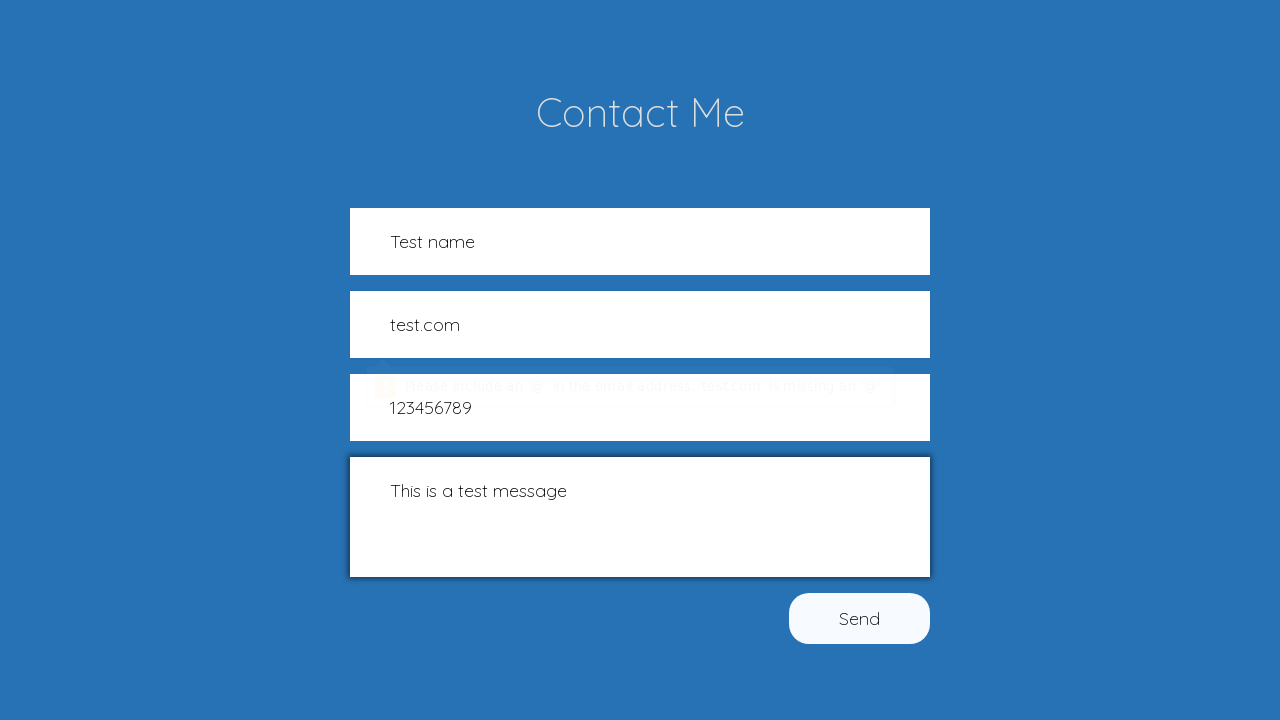

Waited 1 second for validation to trigger
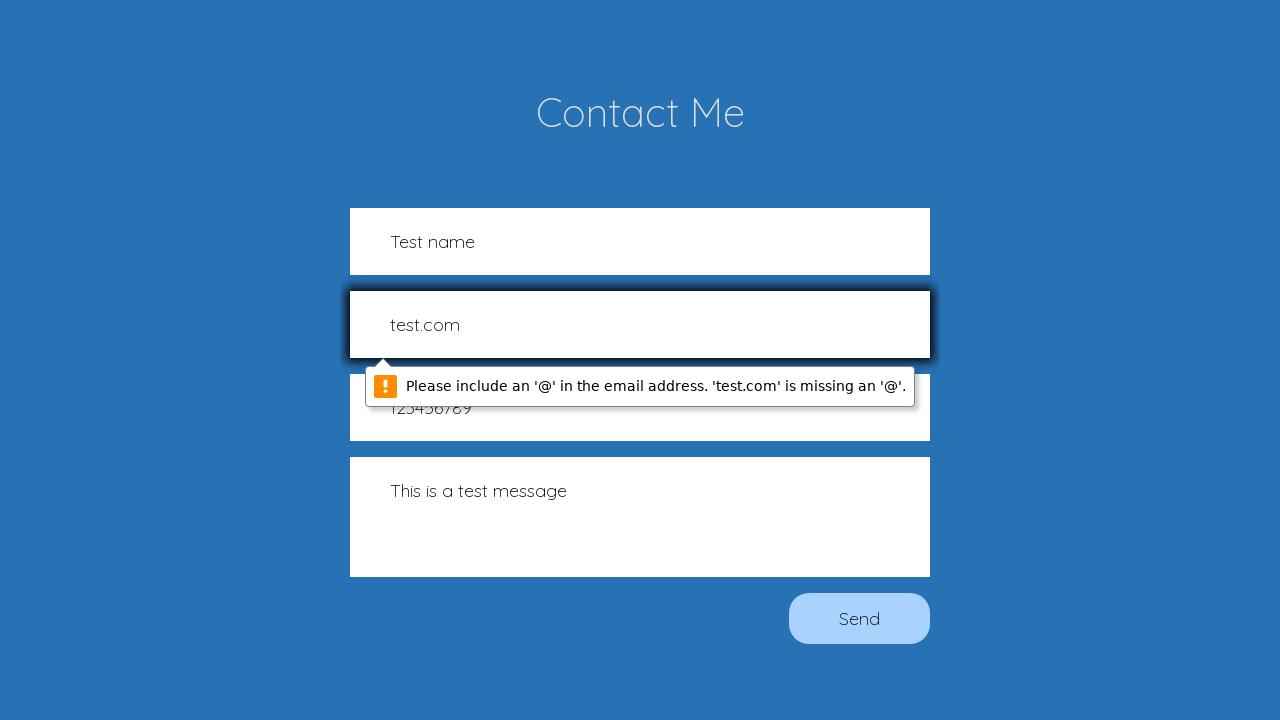

Email field is visible and browser validation triggered for invalid email format
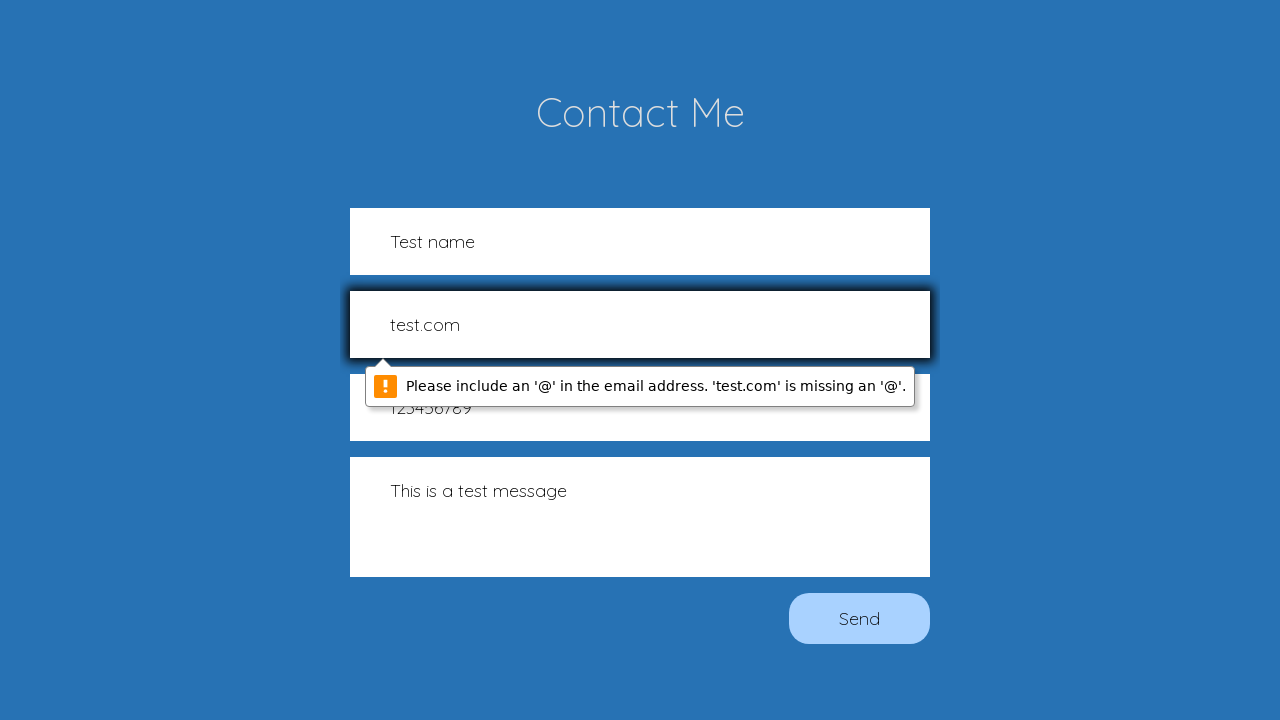

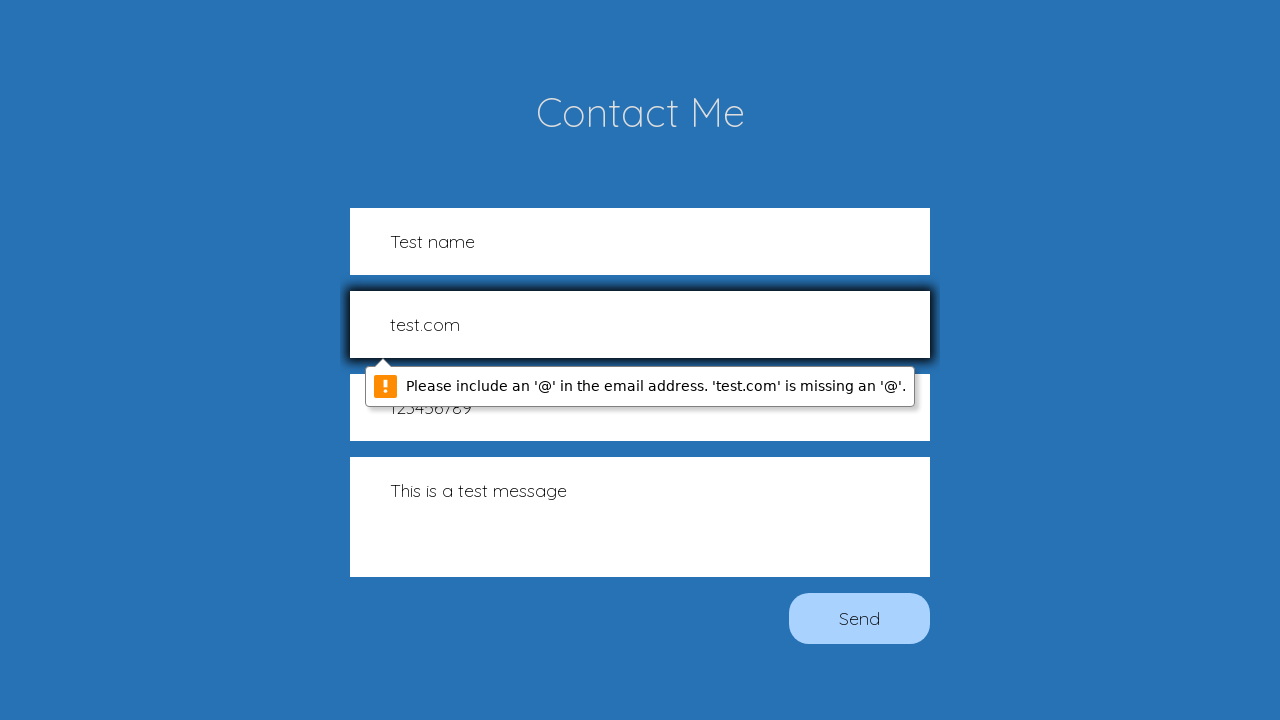